Tests a countdown timer on a demo page by waiting for the timer to reach a value ending in "00", demonstrating fluent wait functionality

Starting URL: https://automationfc.github.io/fluent-wait/

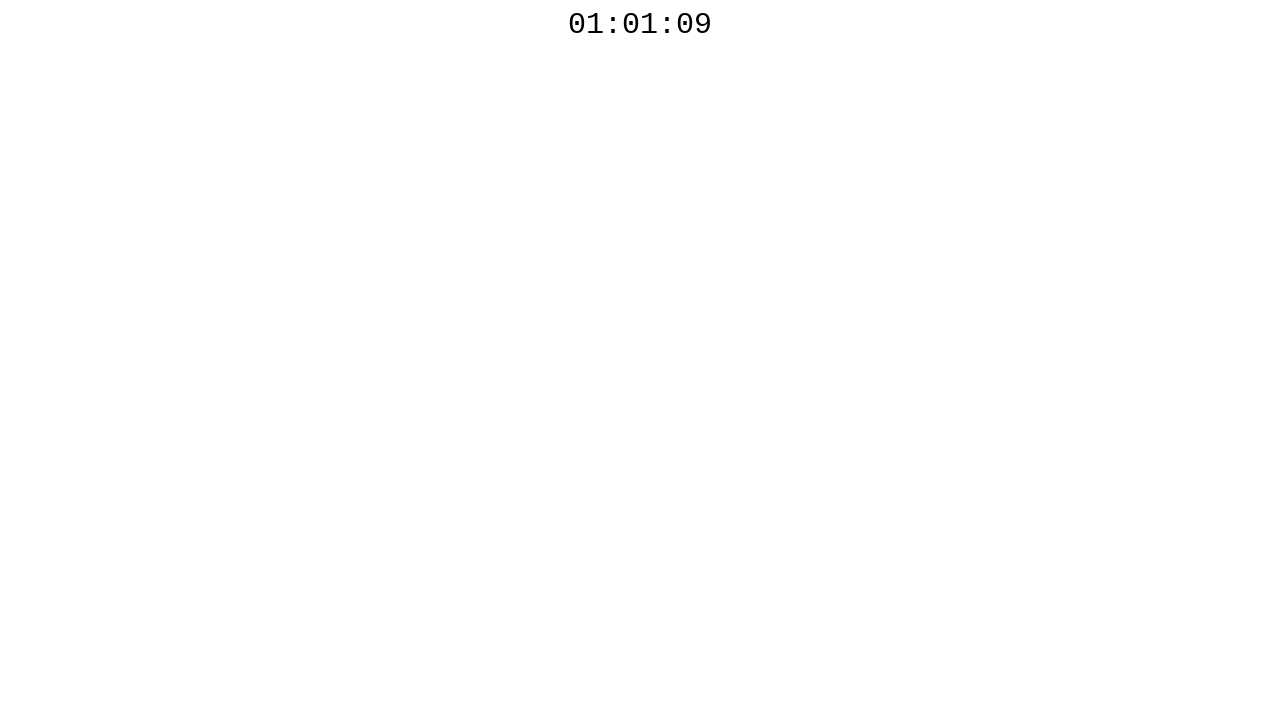

Countdown timer element became visible
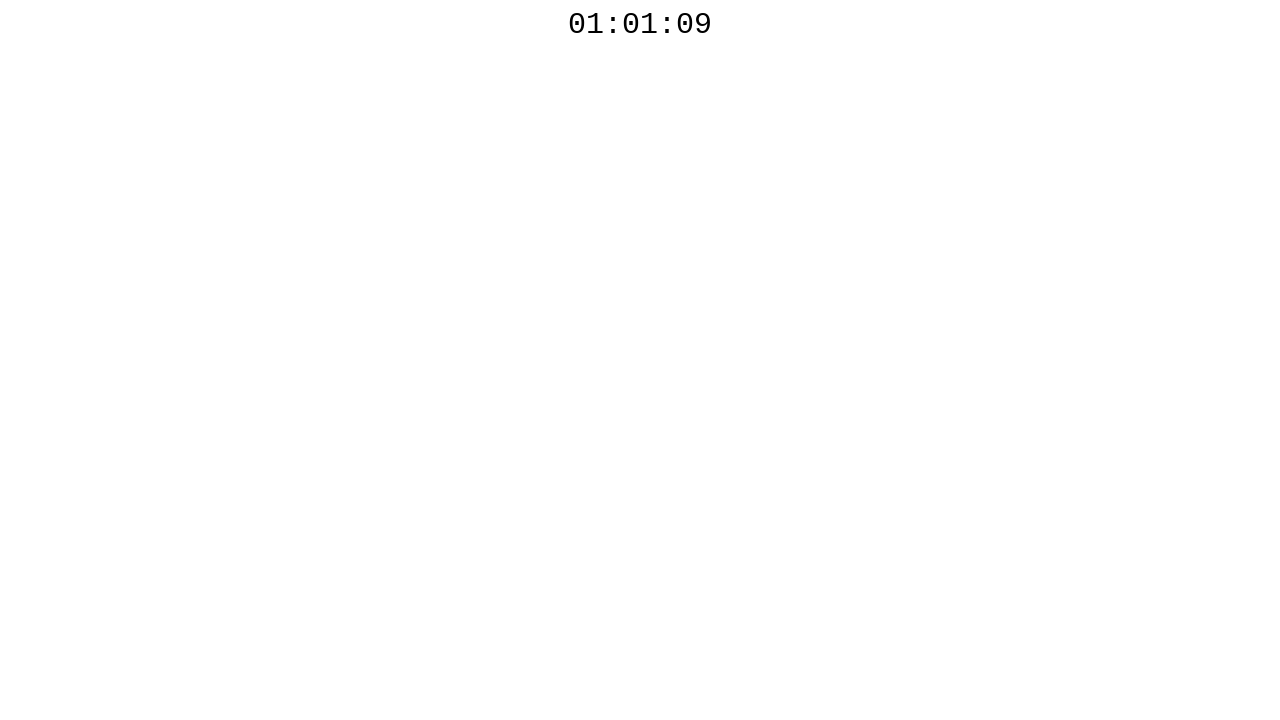

Countdown timer reached a value ending in '00'
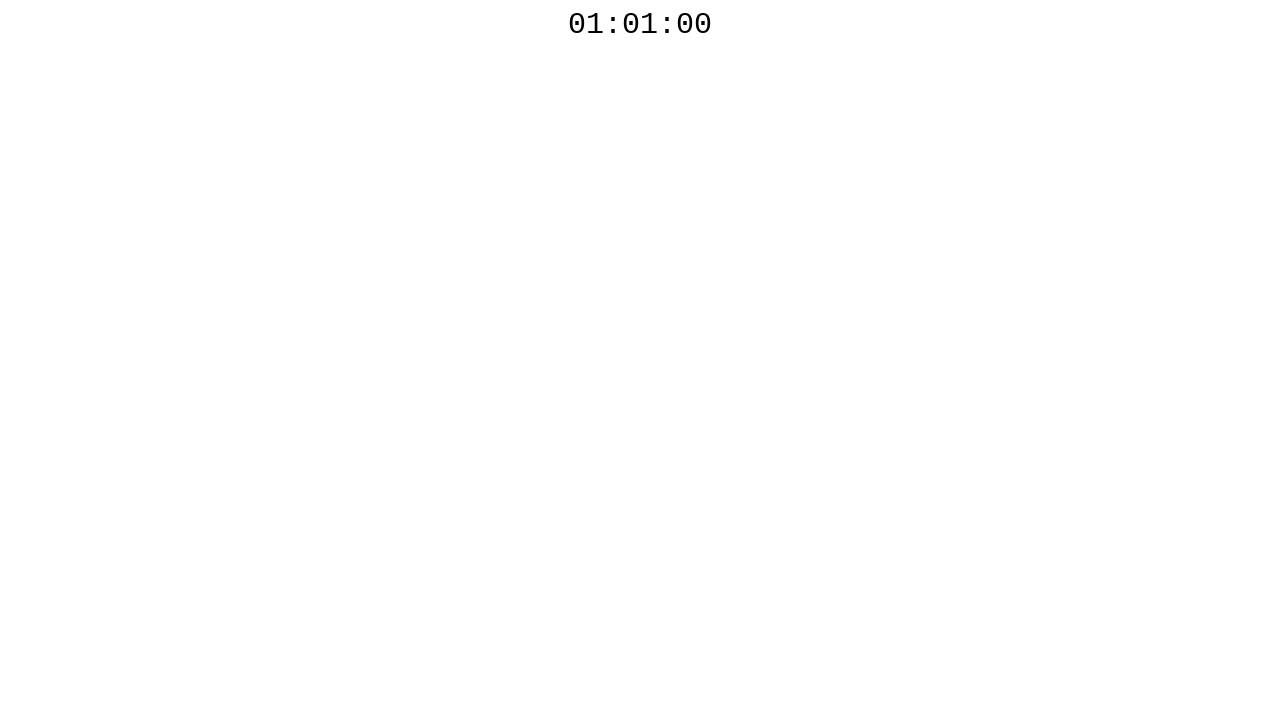

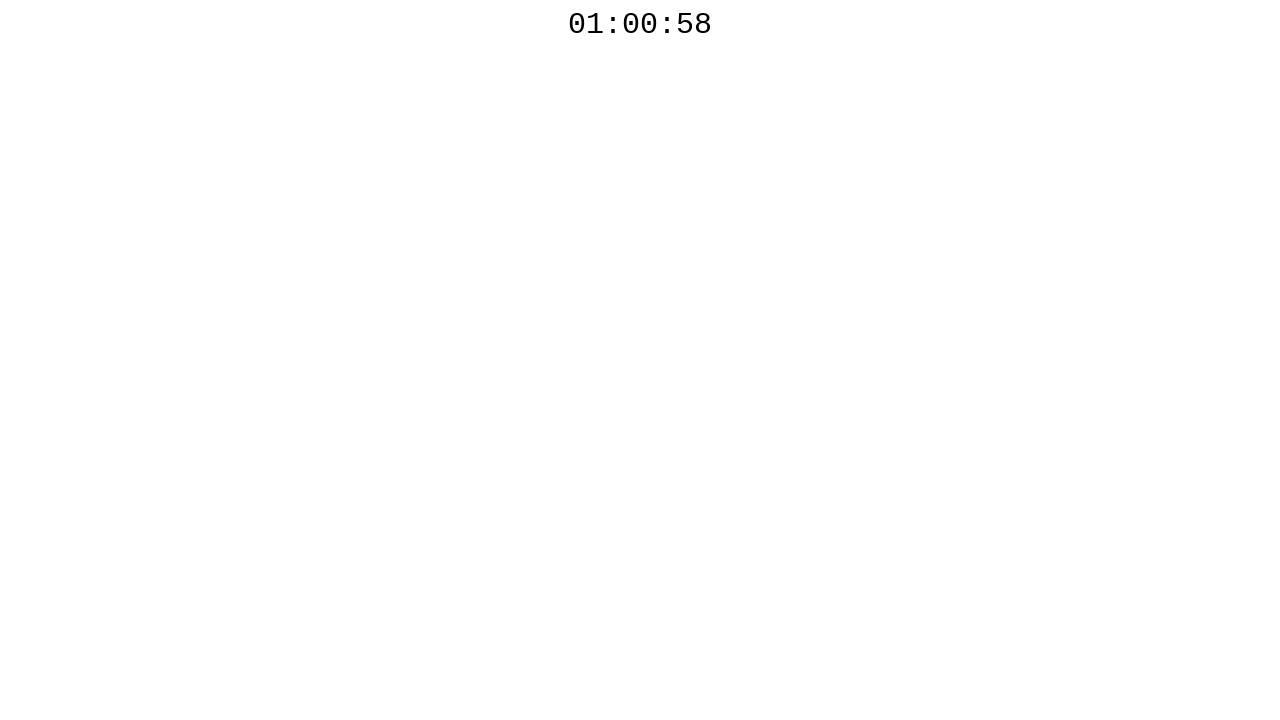